Tests navigation on a football statistics website by clicking the "All matches" button and selecting "Italy" from the country dropdown filter, then verifying match data loads in the table.

Starting URL: https://www.adamchoi.co.uk/overs/detailed

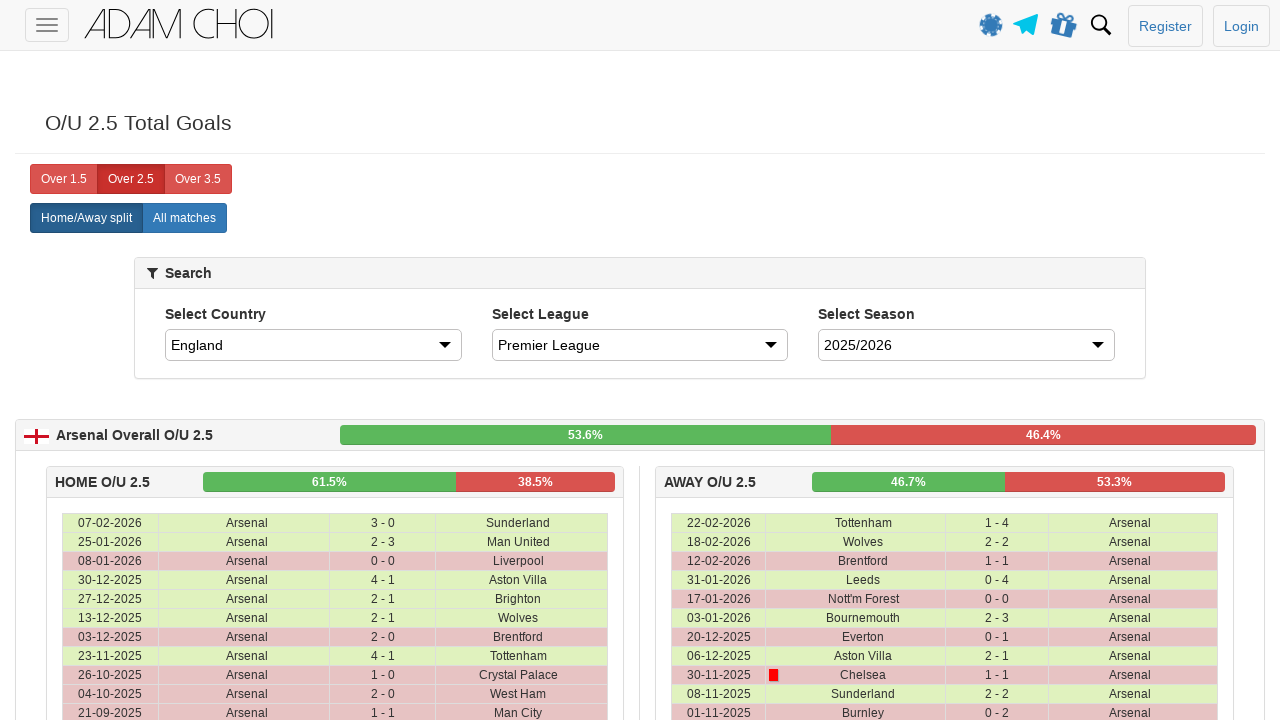

Clicked 'All matches' button at (184, 218) on xpath=//label[@analytics-event="All matches"]
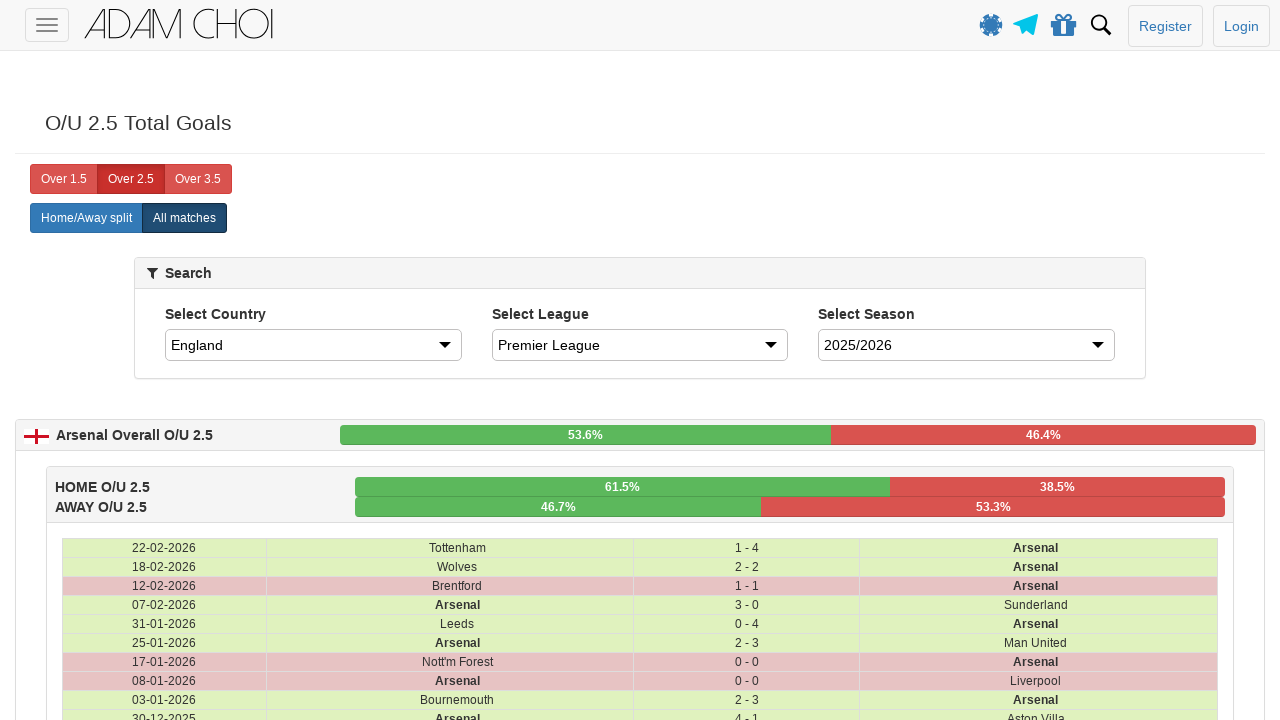

Selected 'Italy' from country dropdown filter on #country
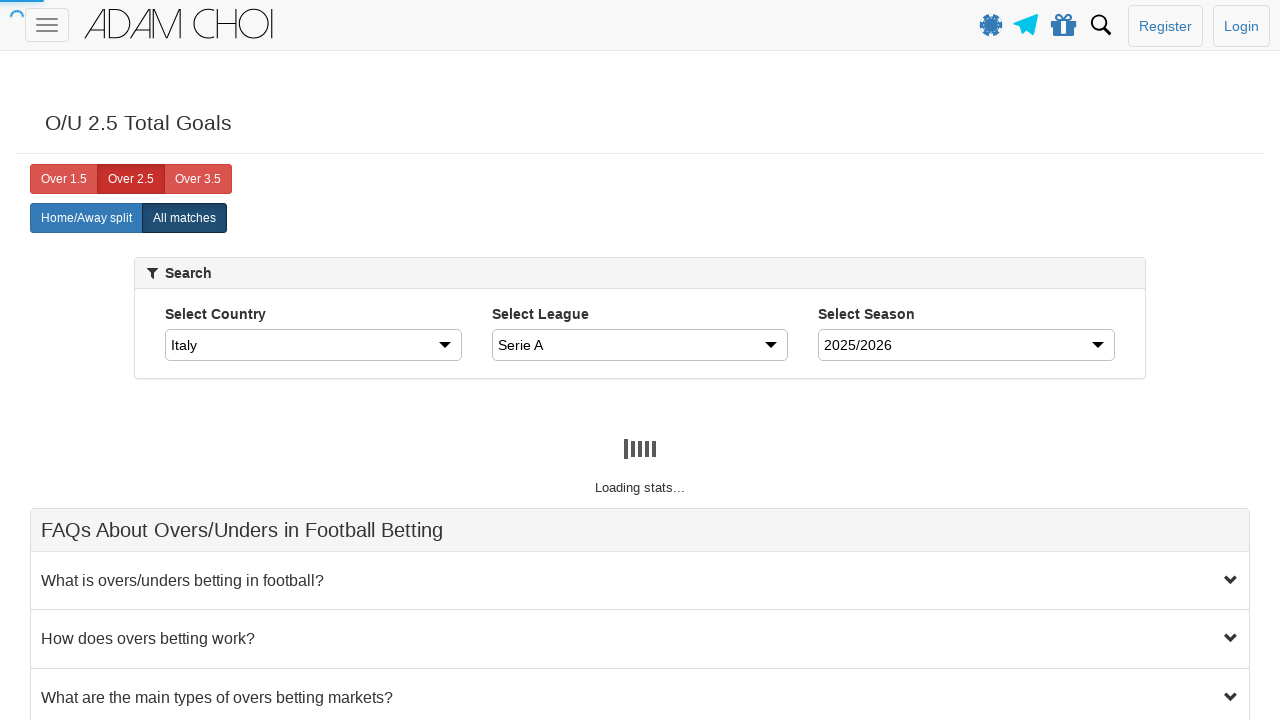

Table rows loaded
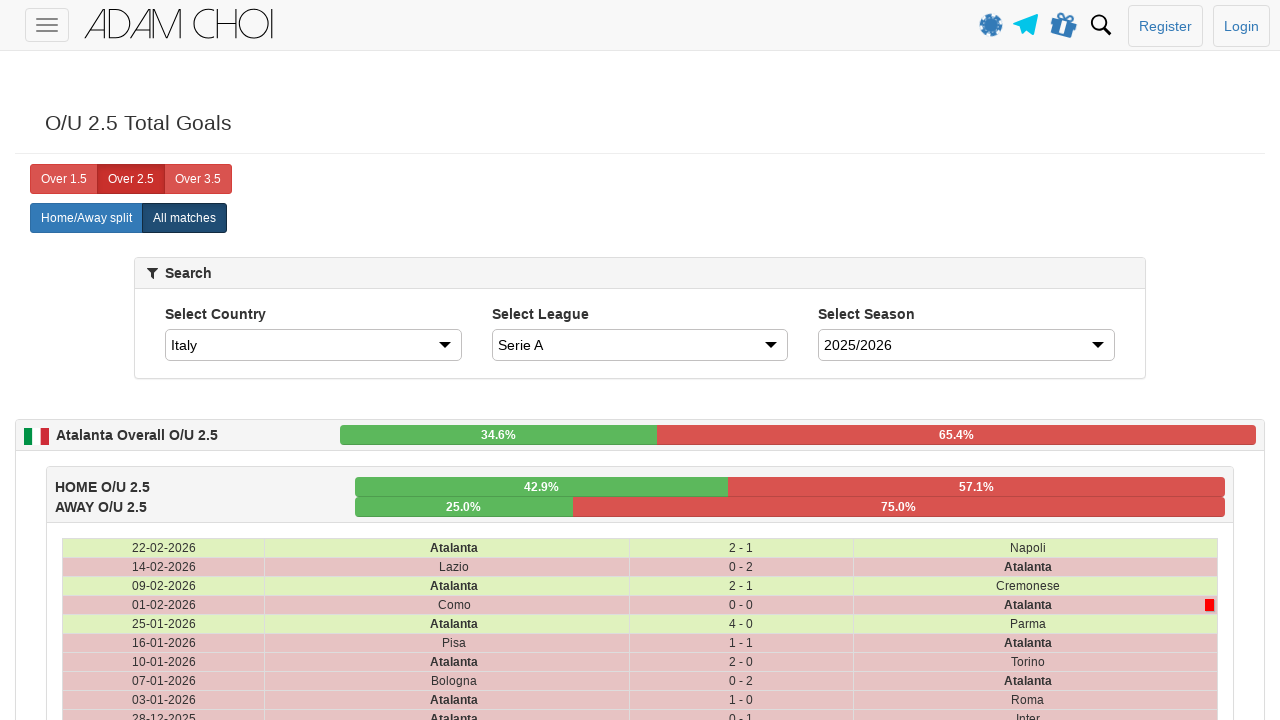

Match data cells loaded in table, confirming Italy matches are displayed
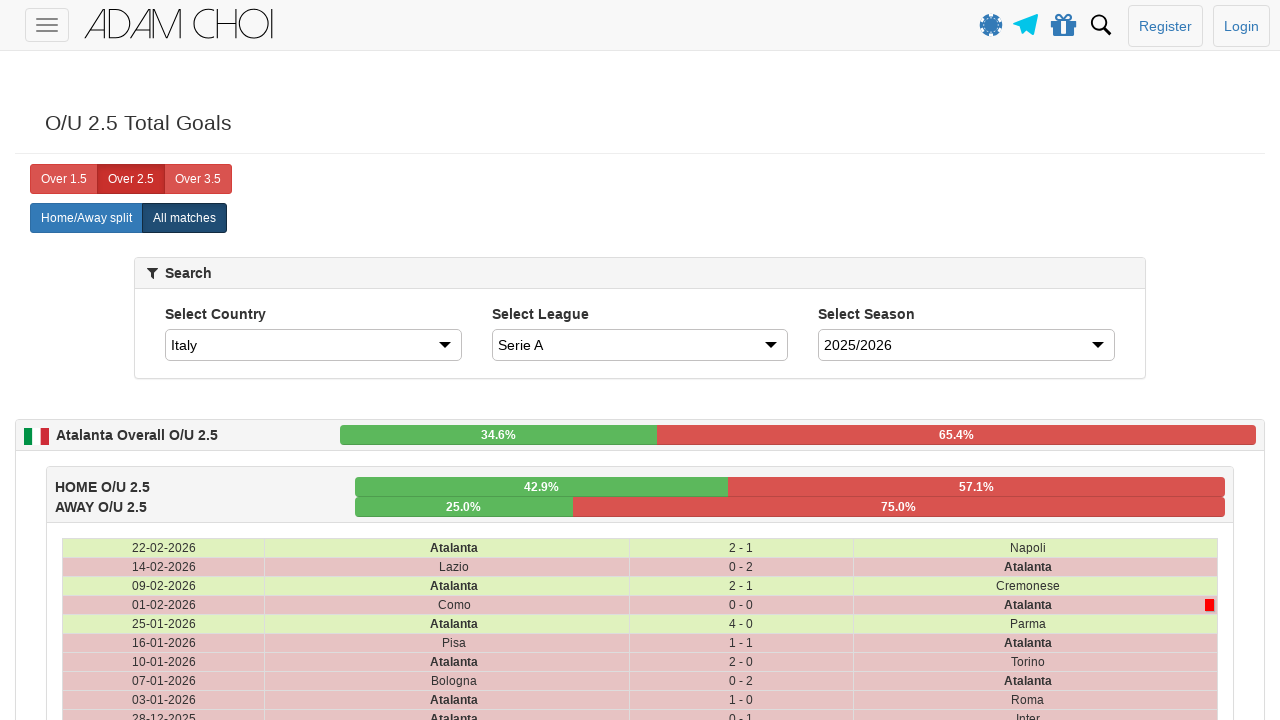

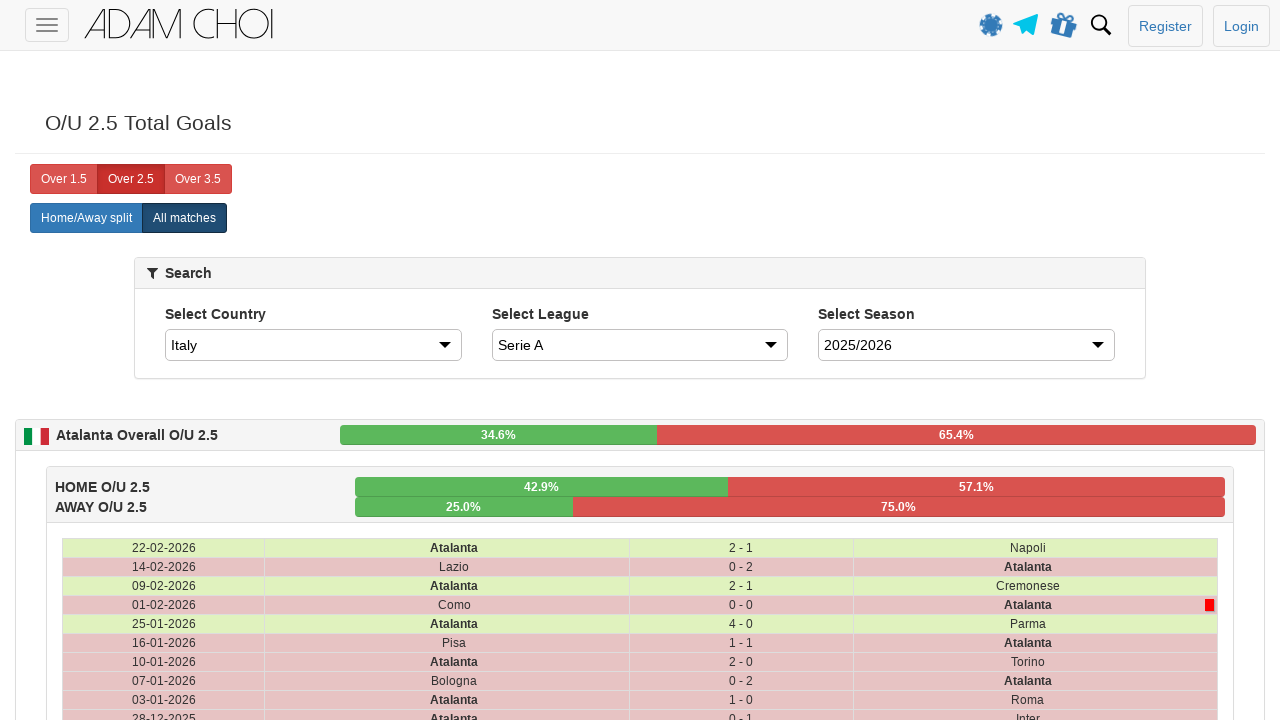